Tests drag and drop functionality by dragging column A to column B and then dragging column B back to column A

Starting URL: https://the-internet.herokuapp.com/drag_and_drop

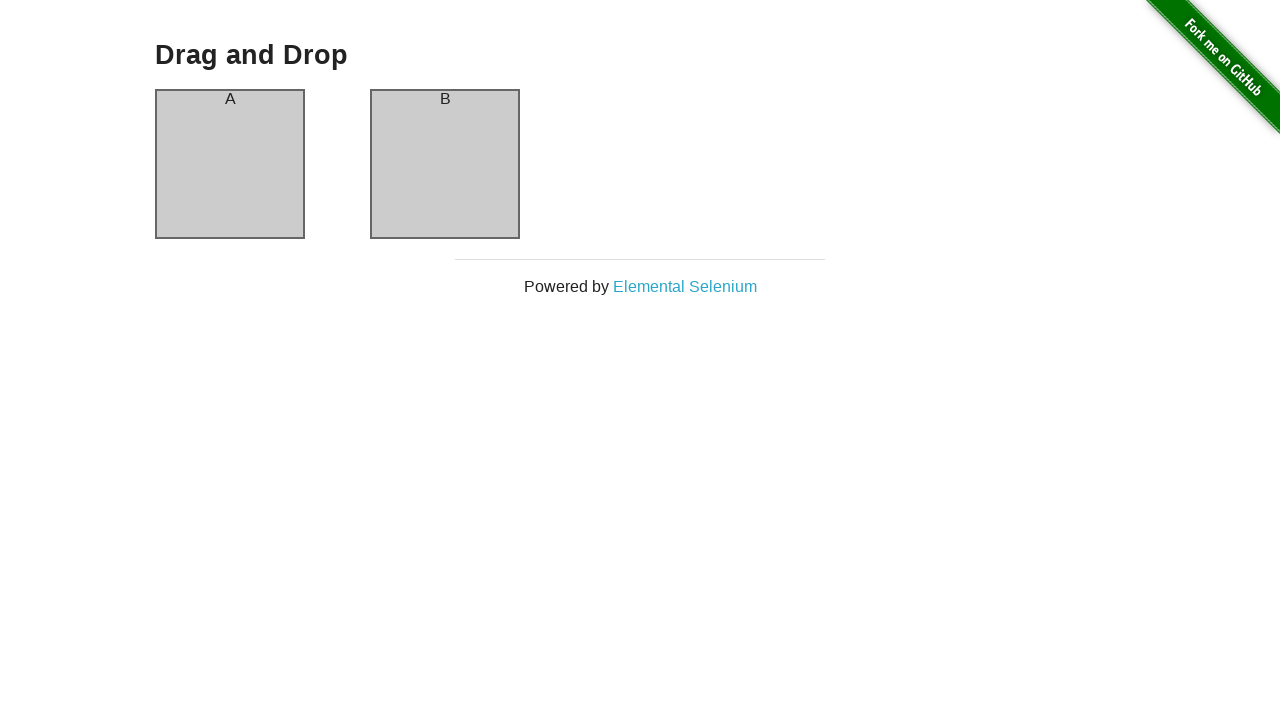

Dragged column A to column B at (445, 164)
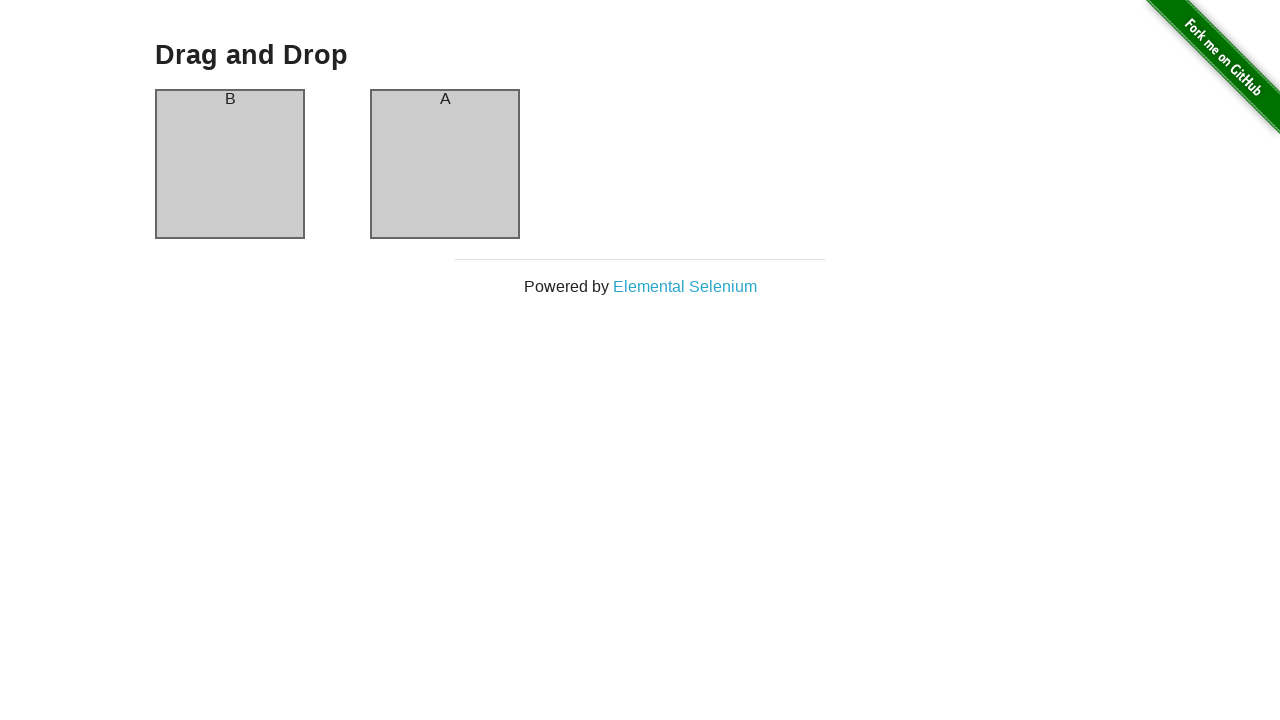

Dragged column B back to column A at (230, 164)
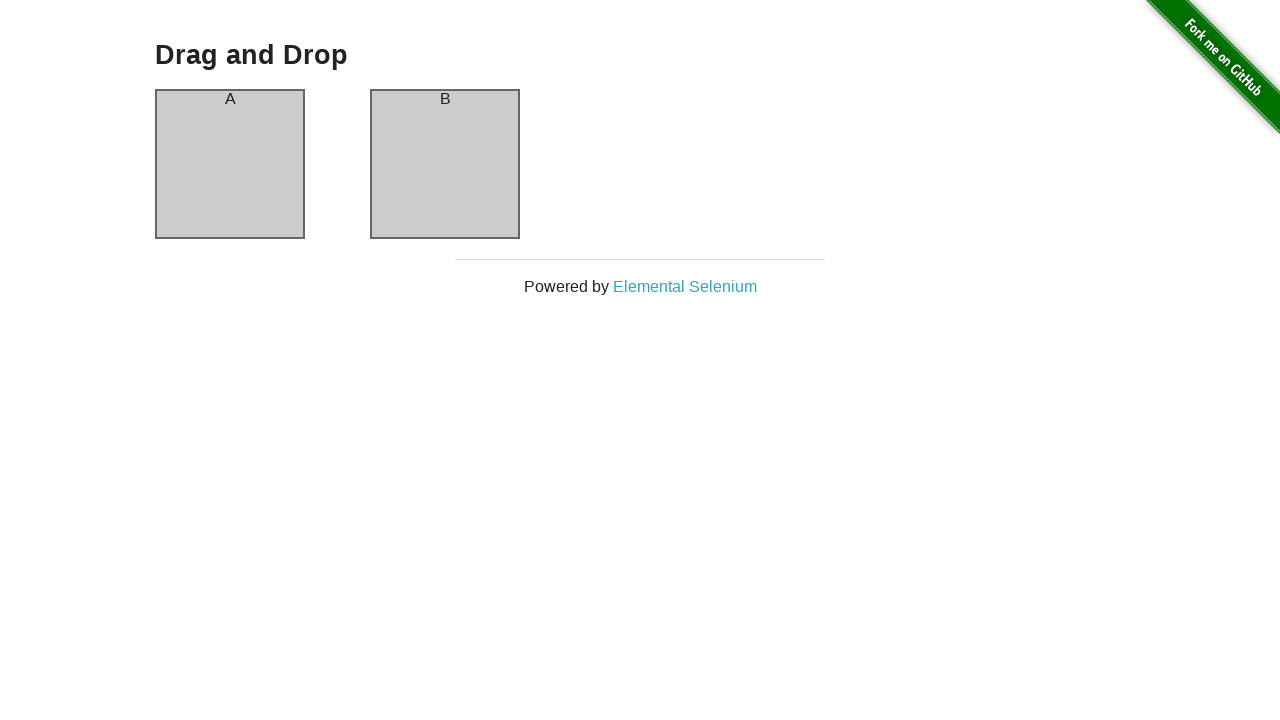

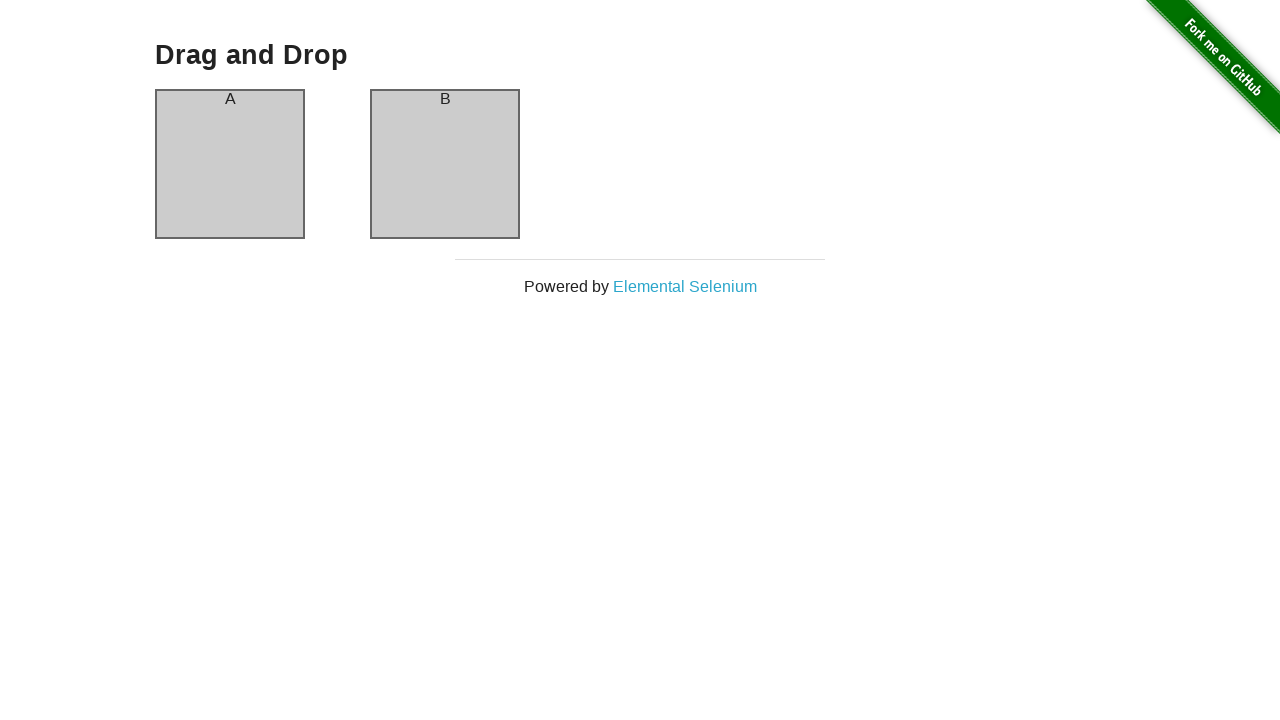